Tests MailChimp signup form password validation by entering different password patterns and verifying the validation indicators update correctly for lowercase, uppercase, numbers, and special characters.

Starting URL: https://login.mailchimp.com/signup/post

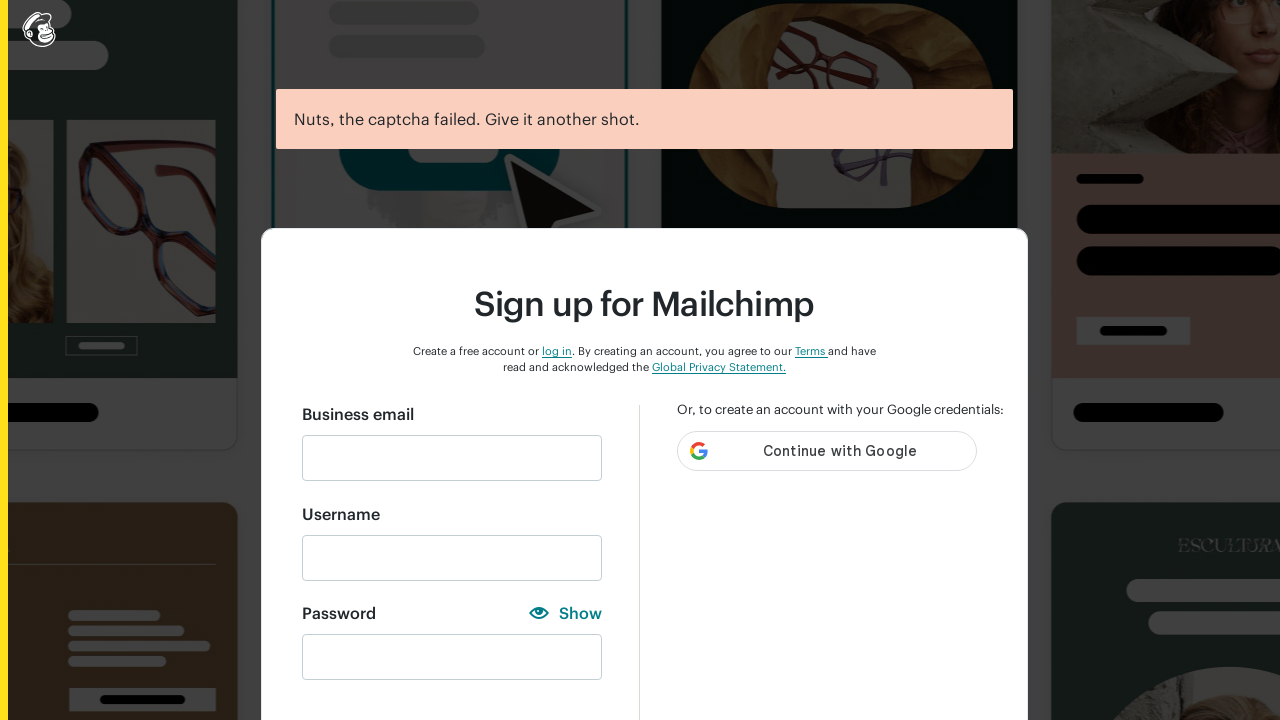

Filled email field with 'automationfc@gmail.net' on input#email
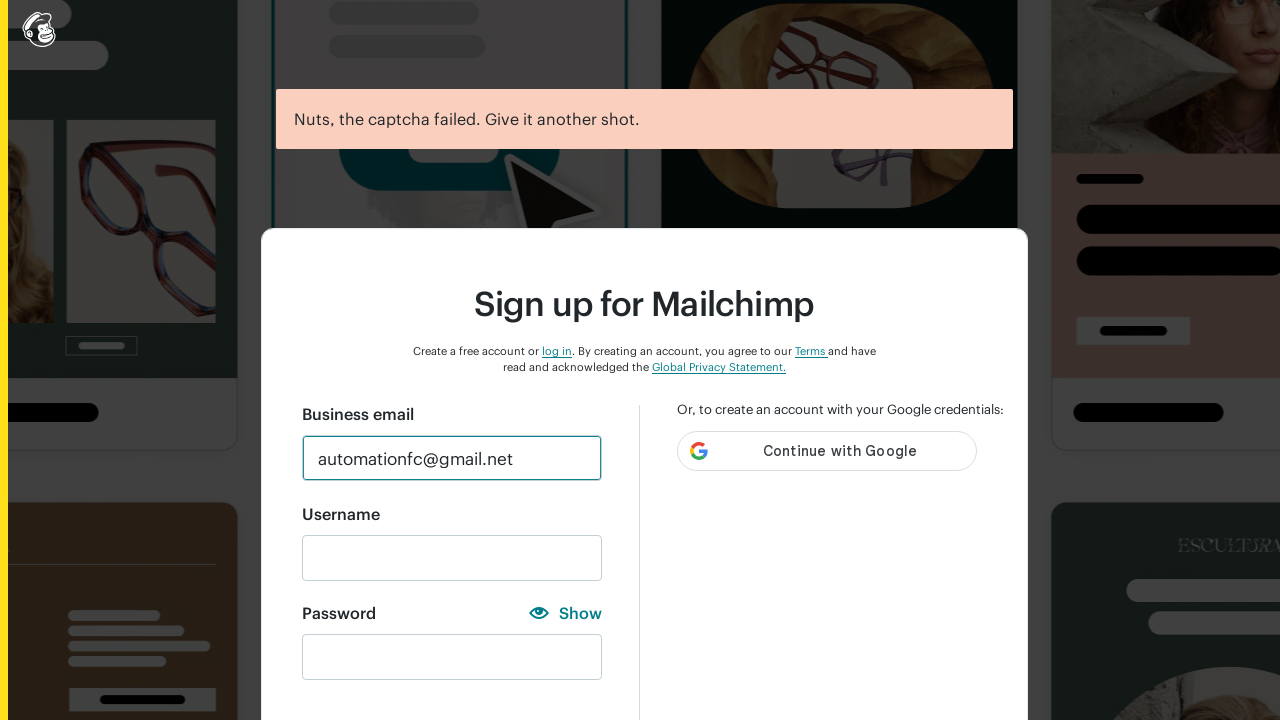

Waited 3 seconds for email field to process
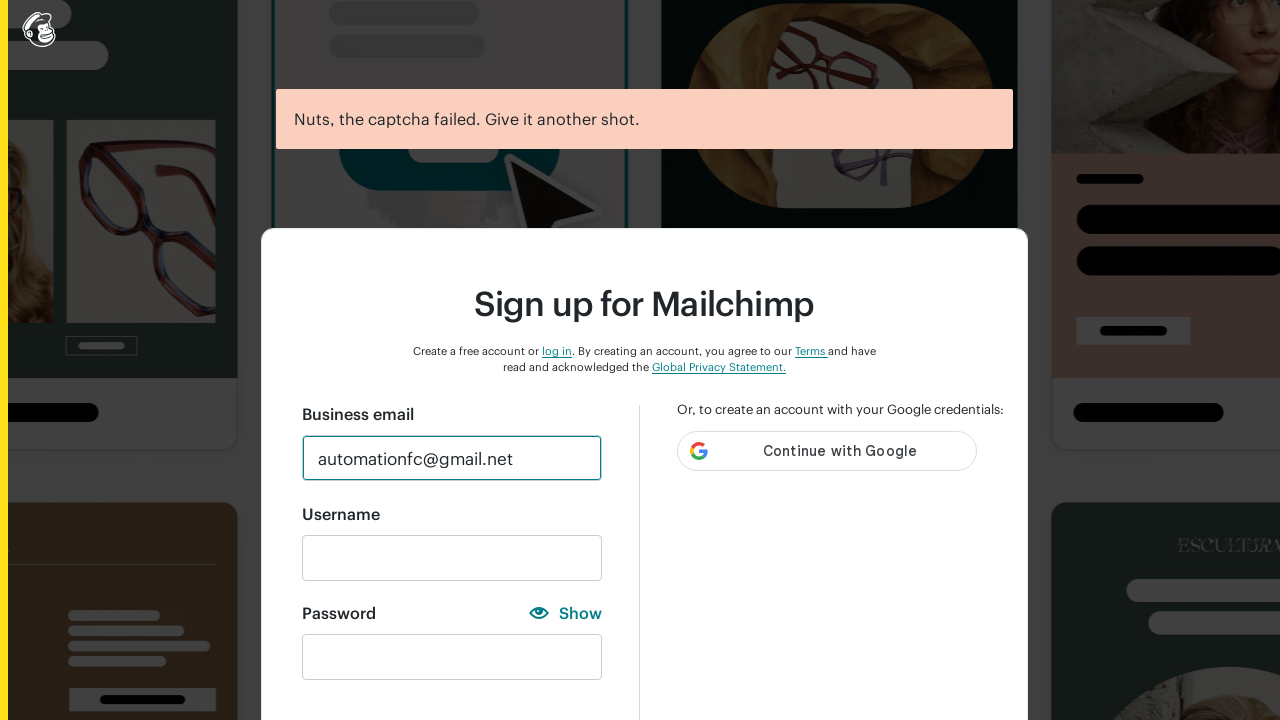

Located password input field
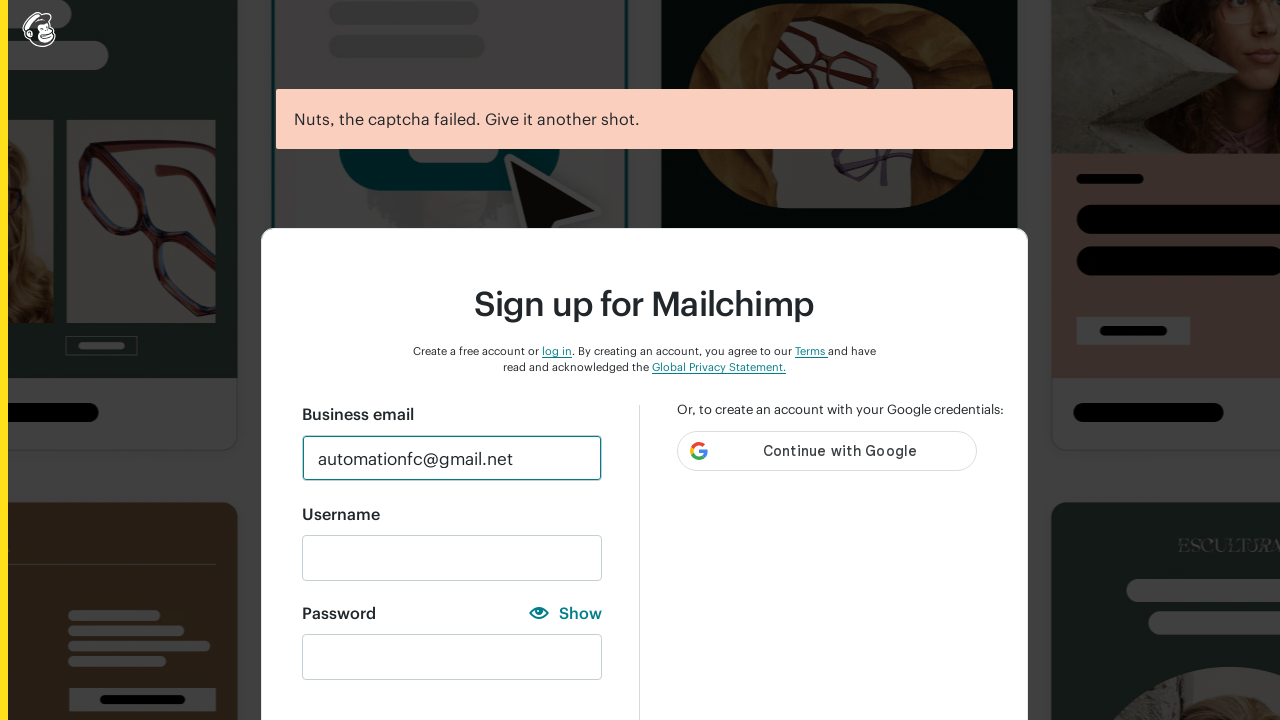

Filled password field with 'aa' to test lowercase validation on input#new_password
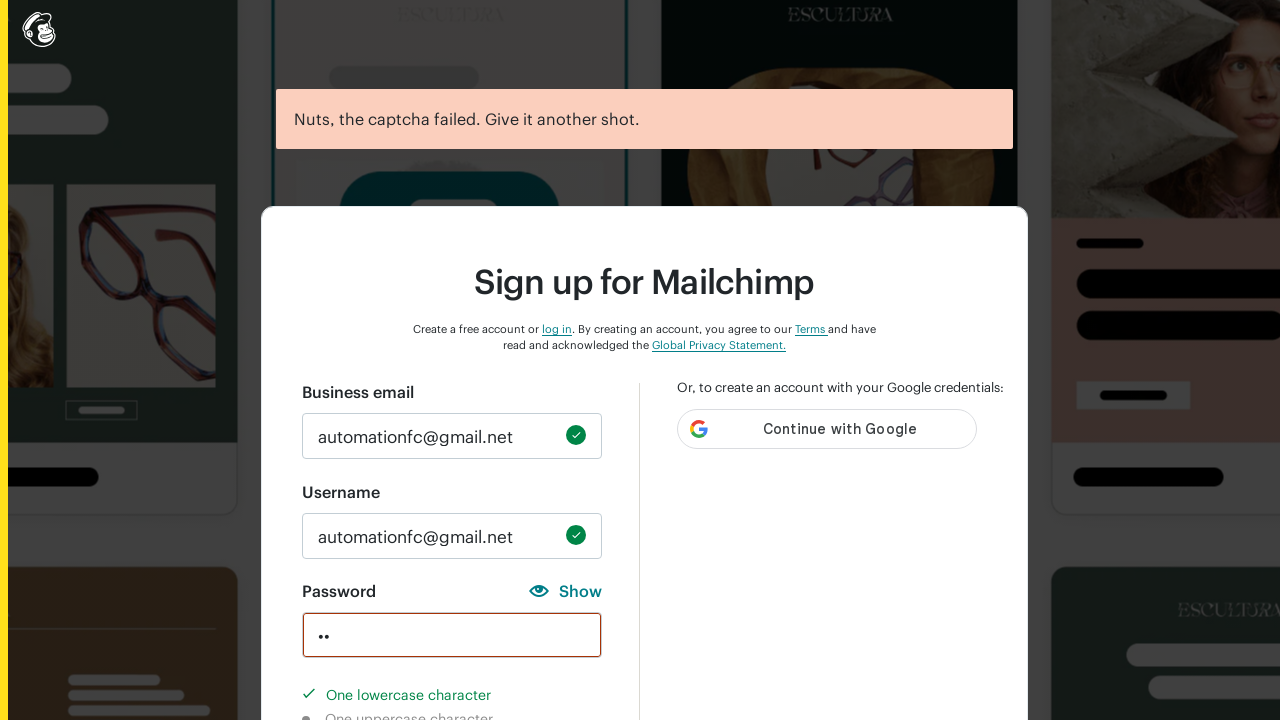

Waited 2 seconds for validation indicators to update
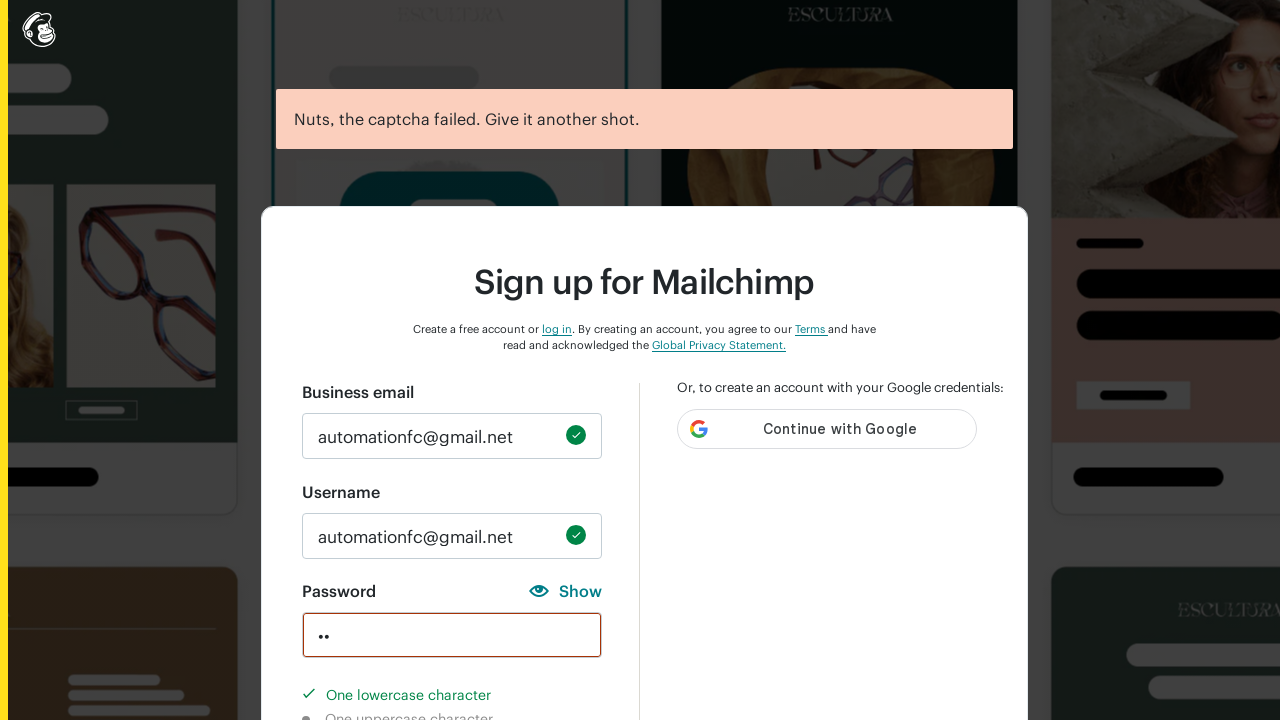

Verified lowercase character validation is completed
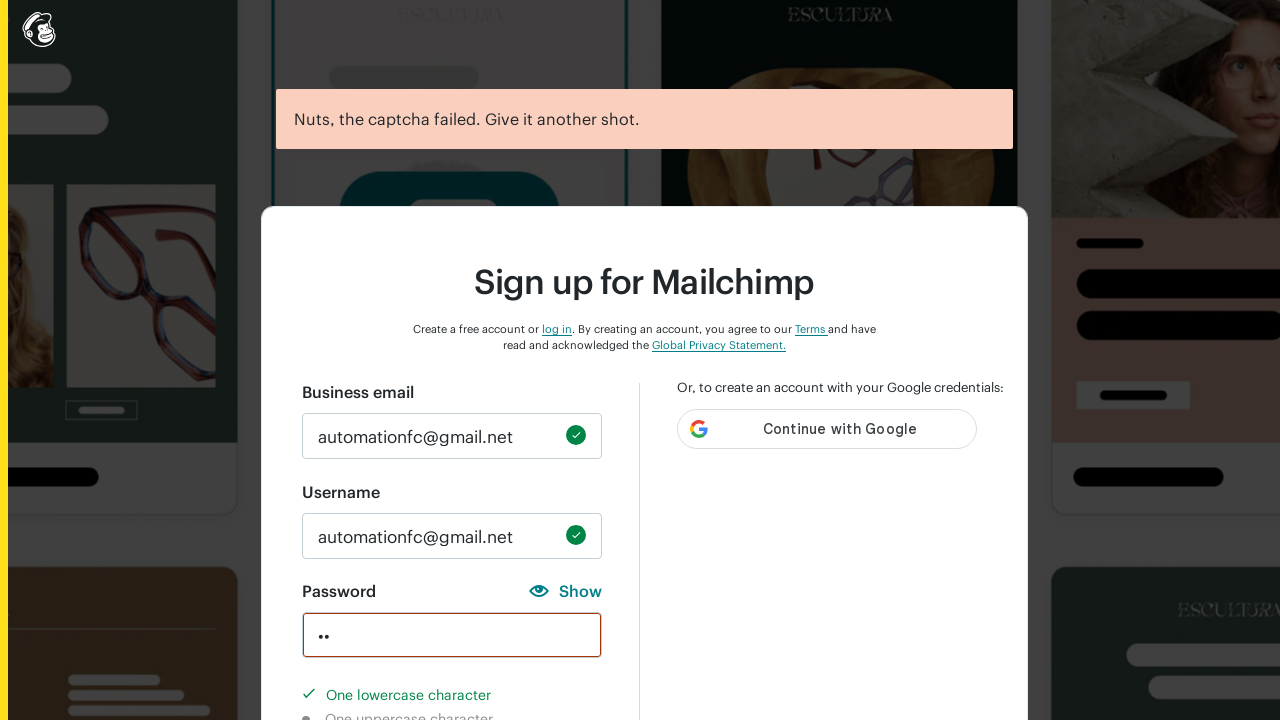

Verified uppercase character validation is not completed
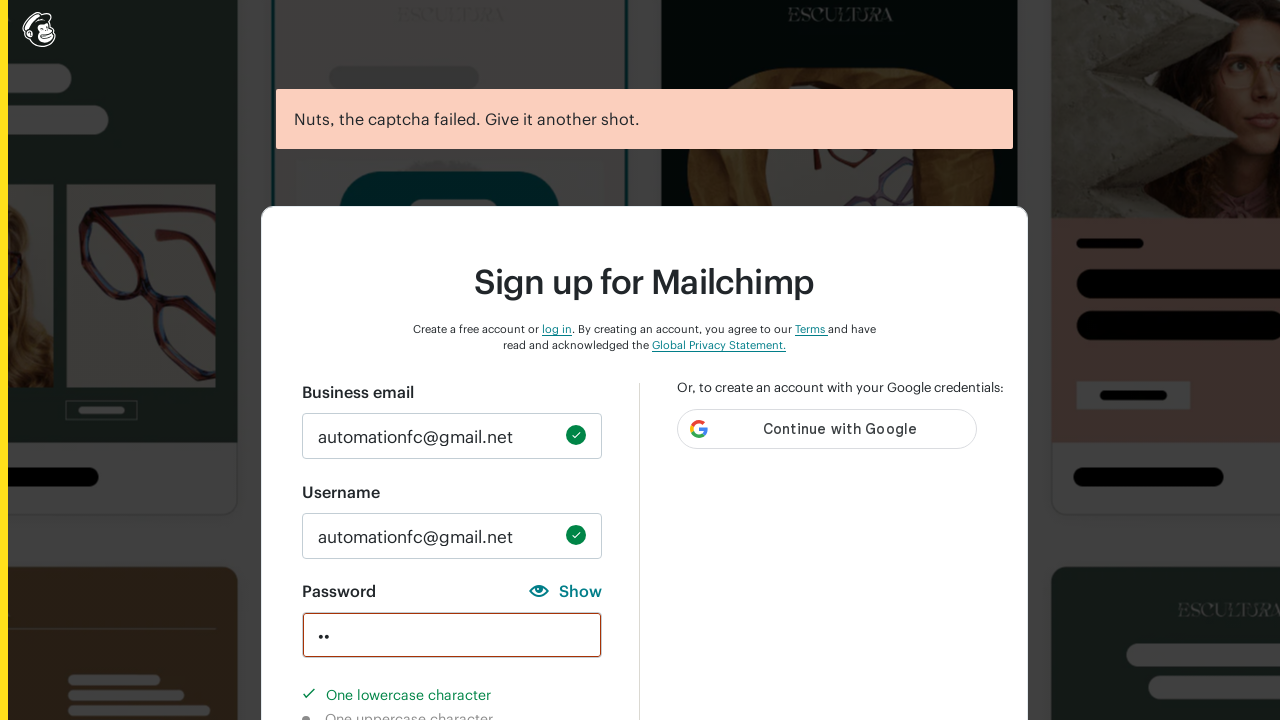

Verified number character validation is not completed
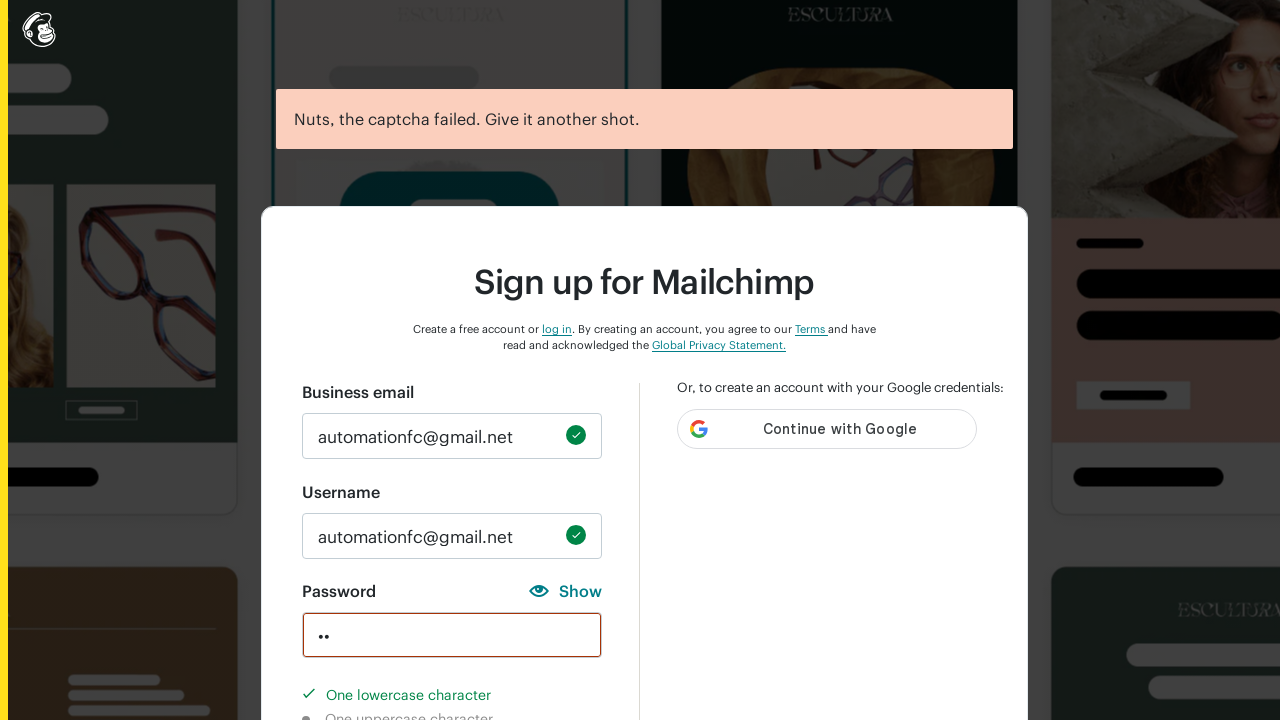

Verified special character validation is not completed
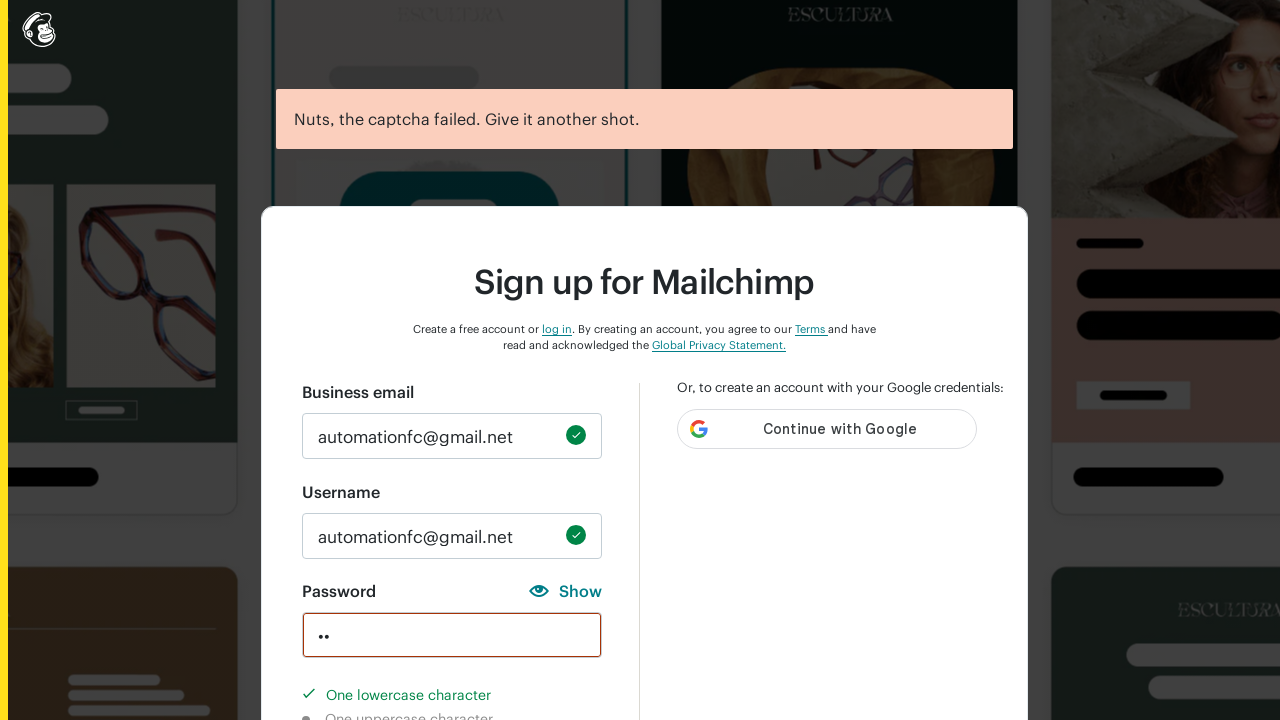

Cleared password field on input#new_password
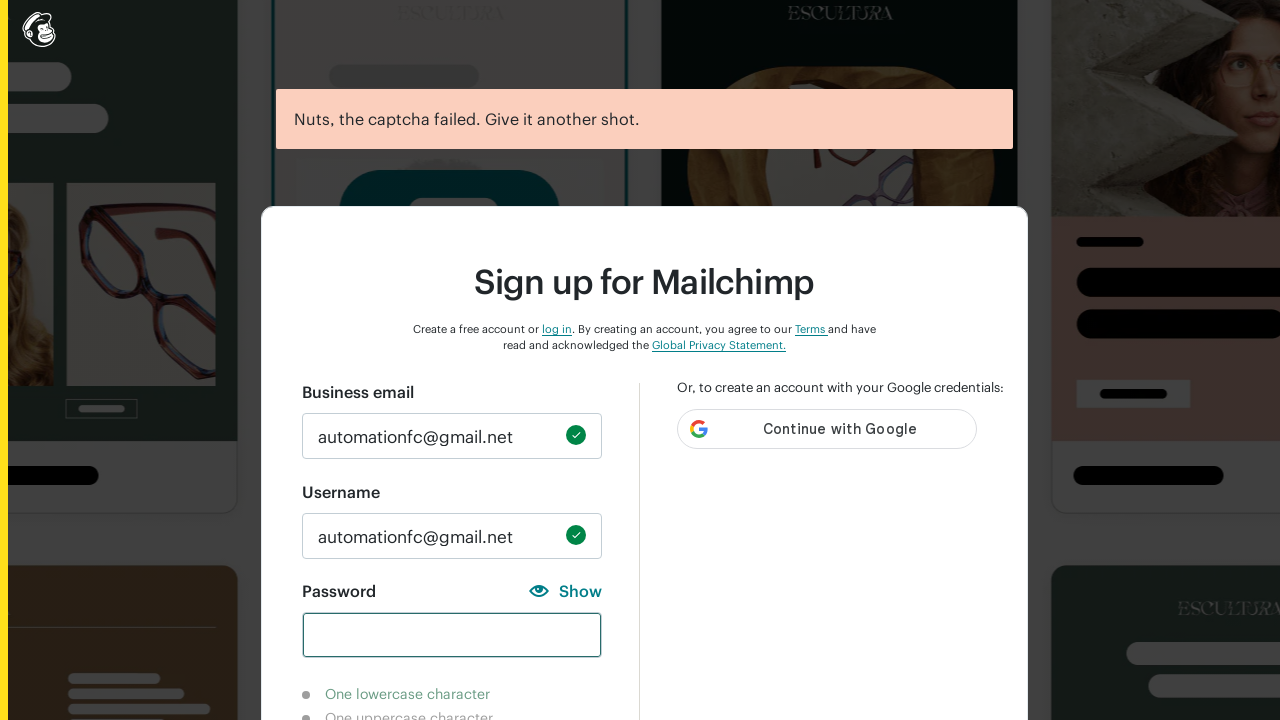

Filled password field with 'AAA' to test uppercase validation on input#new_password
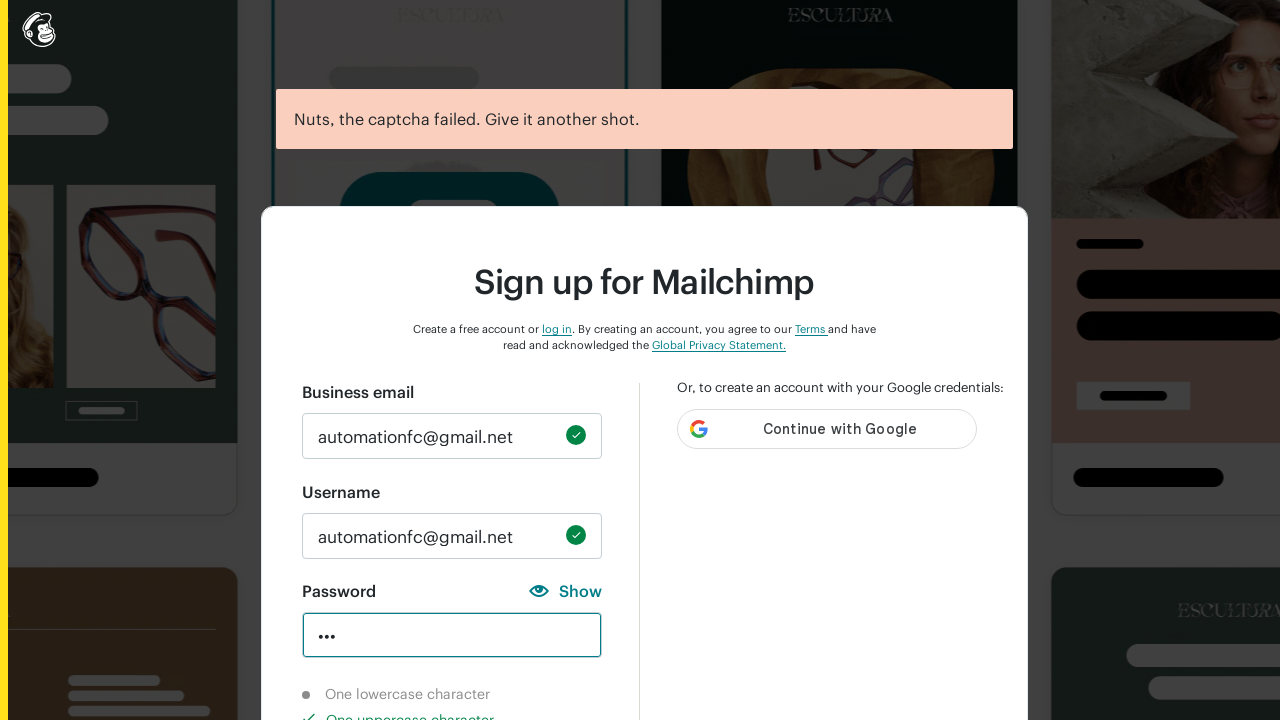

Waited 2 seconds for validation indicators to update
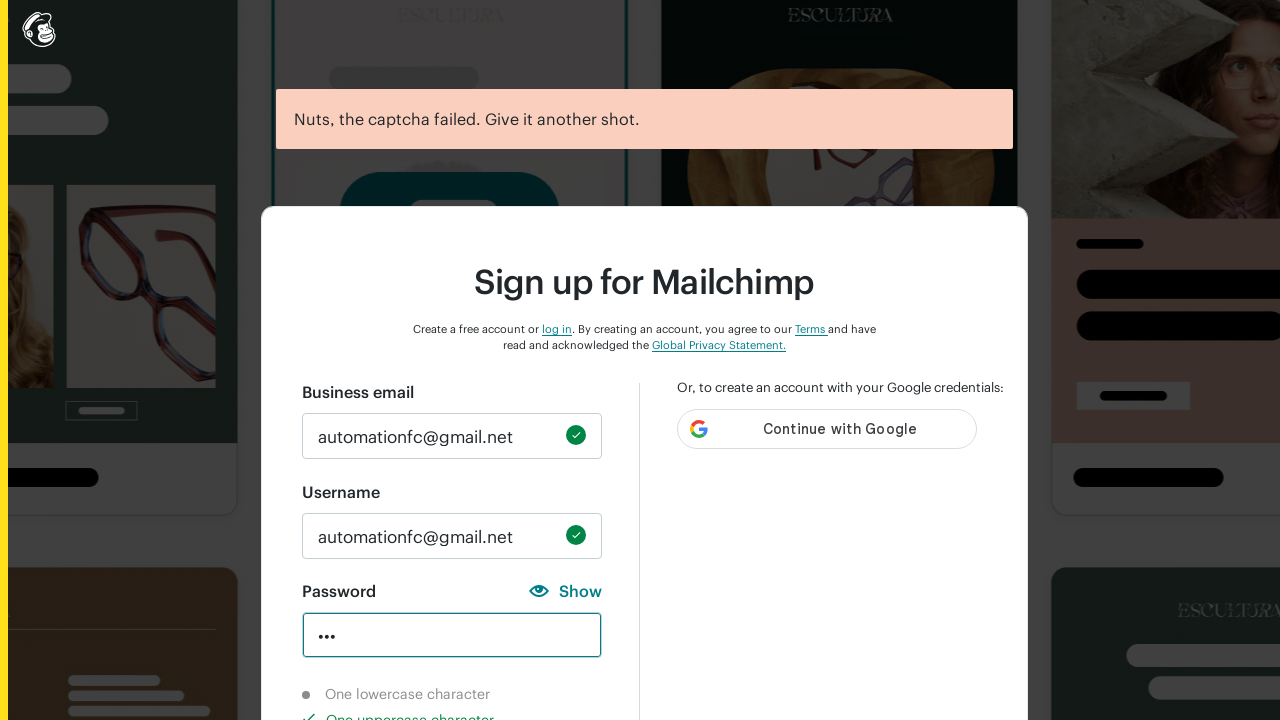

Verified lowercase character validation is not completed
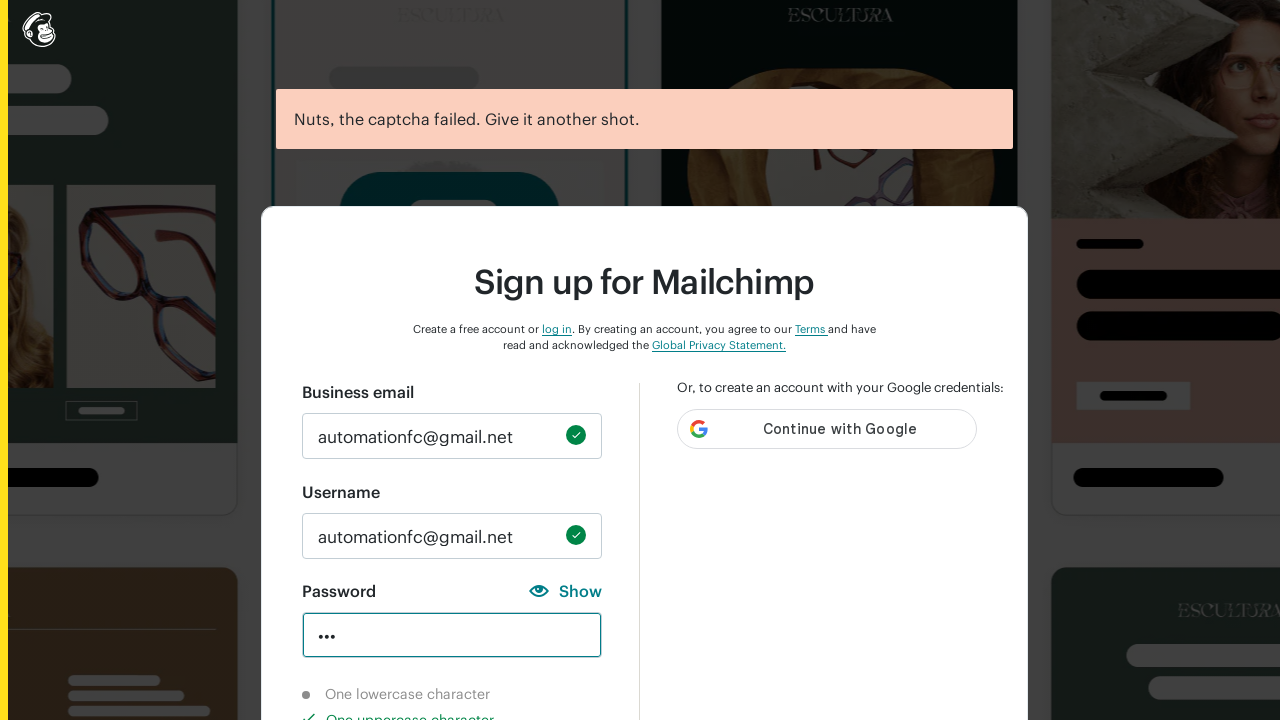

Verified uppercase character validation is completed
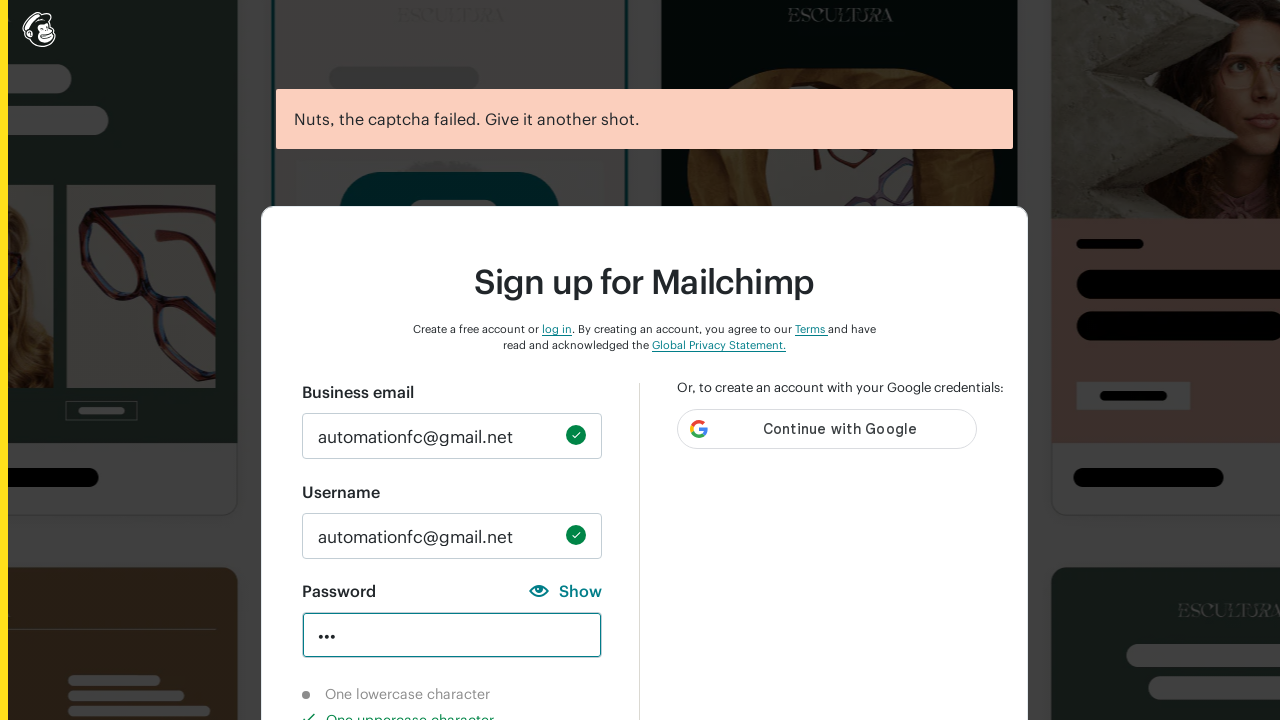

Cleared password field on input#new_password
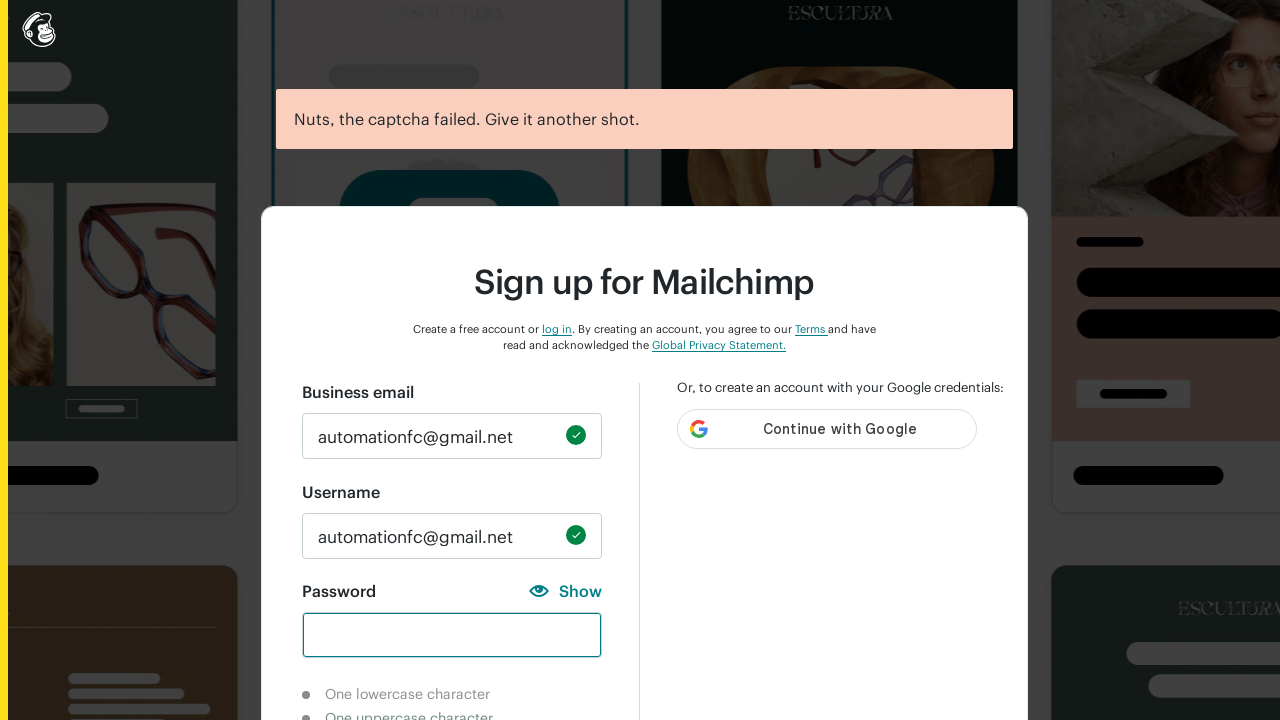

Filled password field with 'ABCabc@@@123' - a fully valid password meeting all requirements on input#new_password
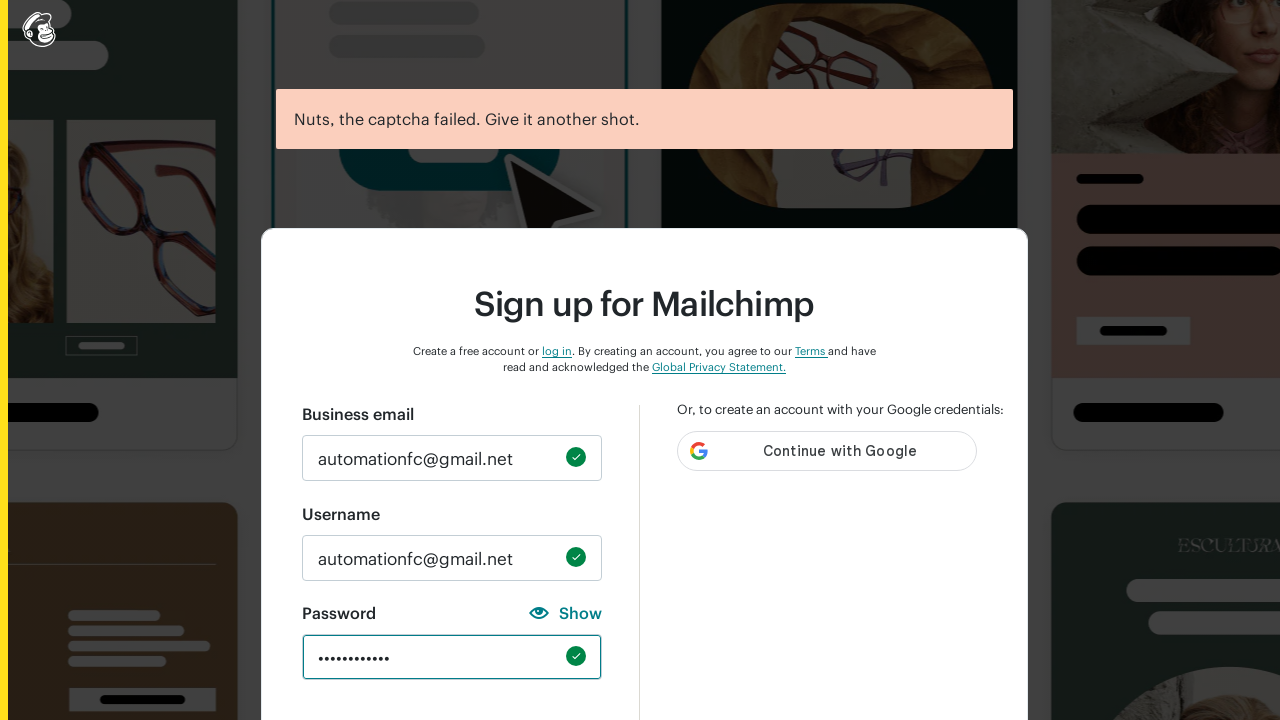

Waited 2 seconds for validation indicators to update
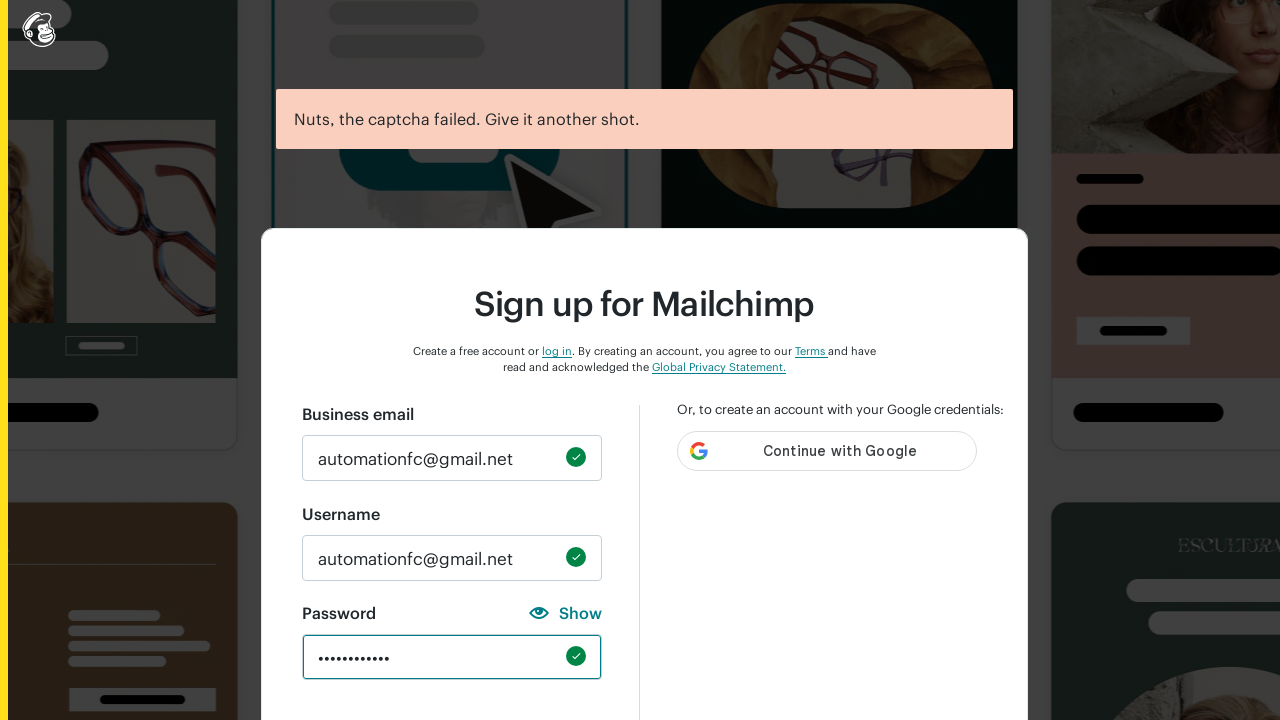

Verified password input field is still displayed and accessible
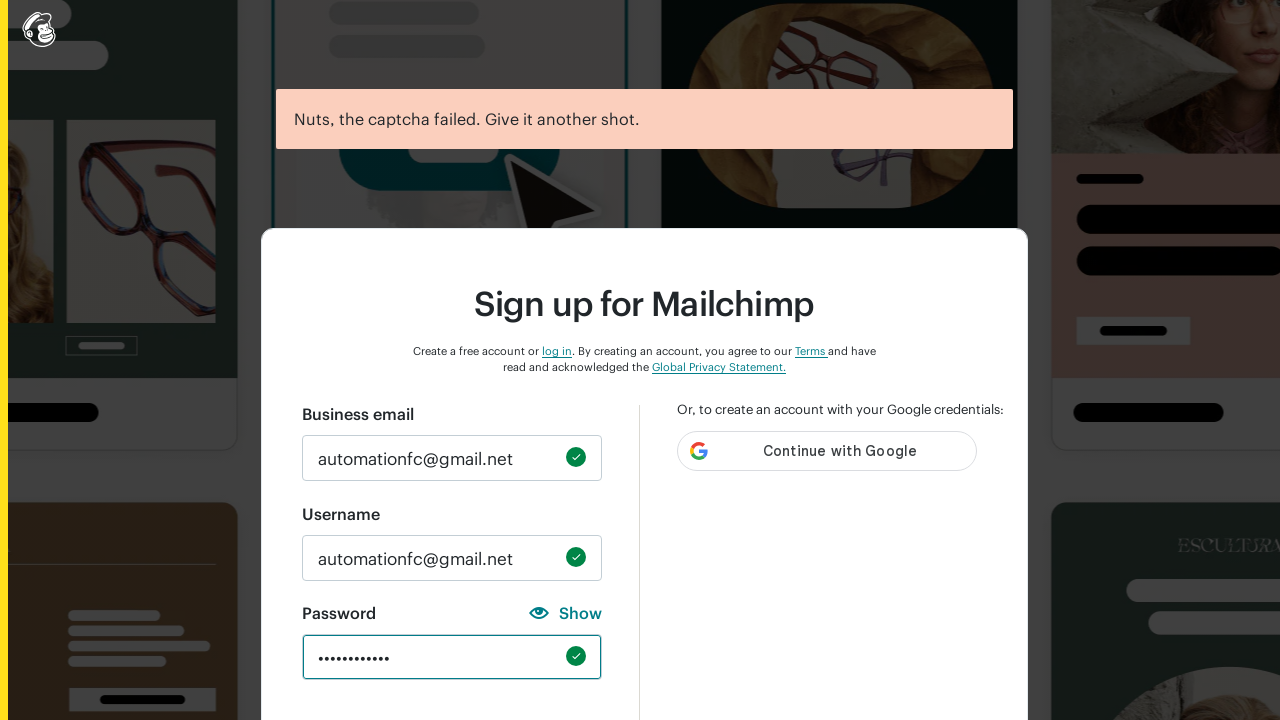

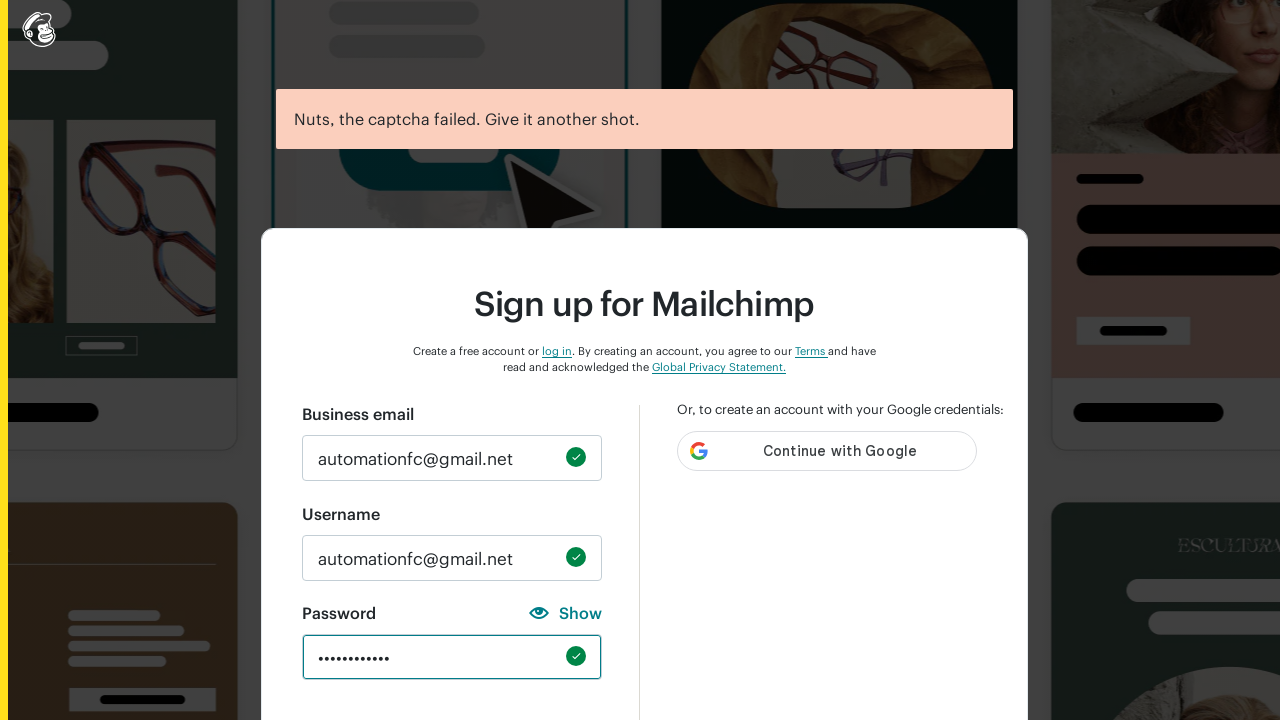